Tests the demoblaze.com homepage by verifying that category navigation elements (CATEGORIES header, Phones, Laptops, and Monitors links) are displayed and enabled on the page.

Starting URL: https://www.demoblaze.com/

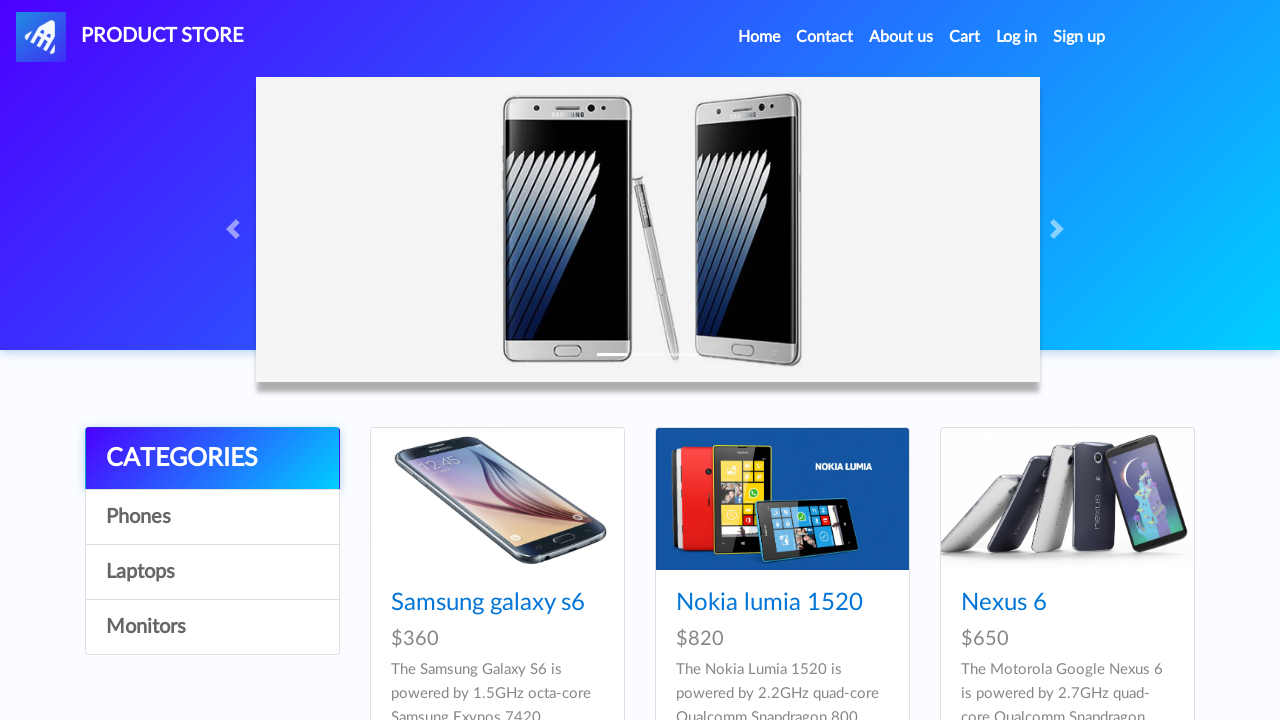

Category list (.list-group) loaded and became visible
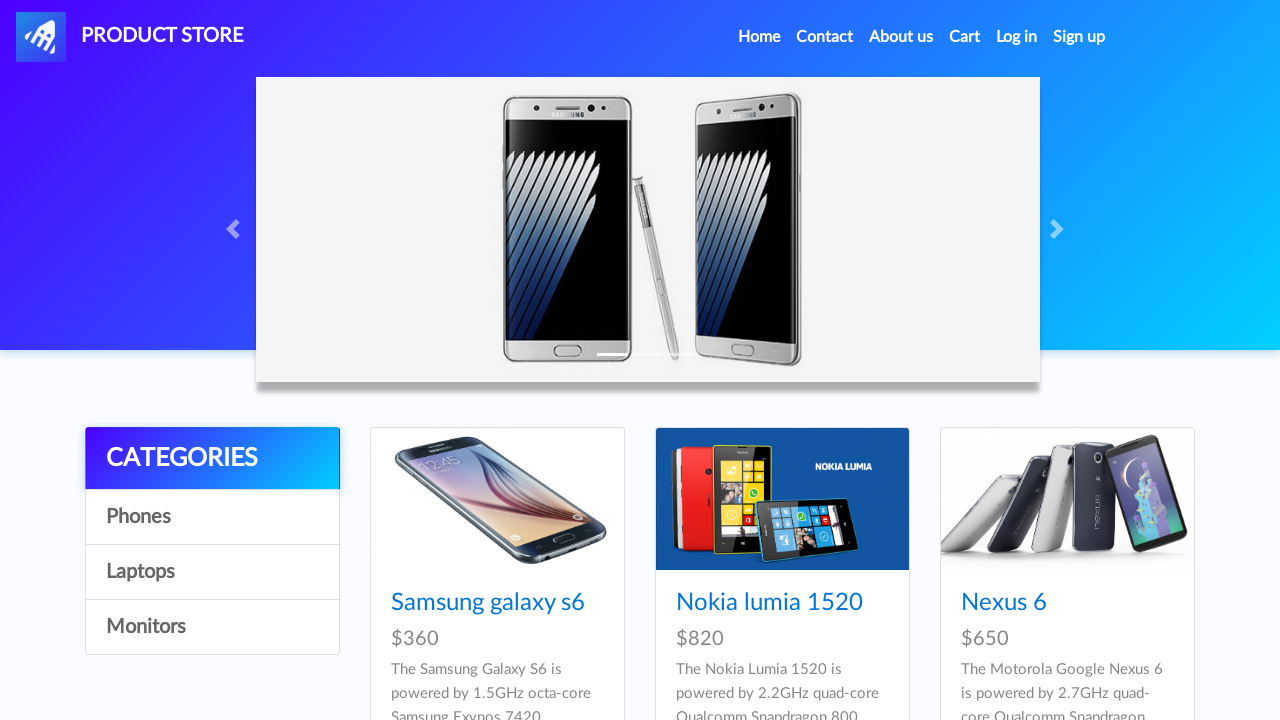

Verified CATEGORIES header element is visible
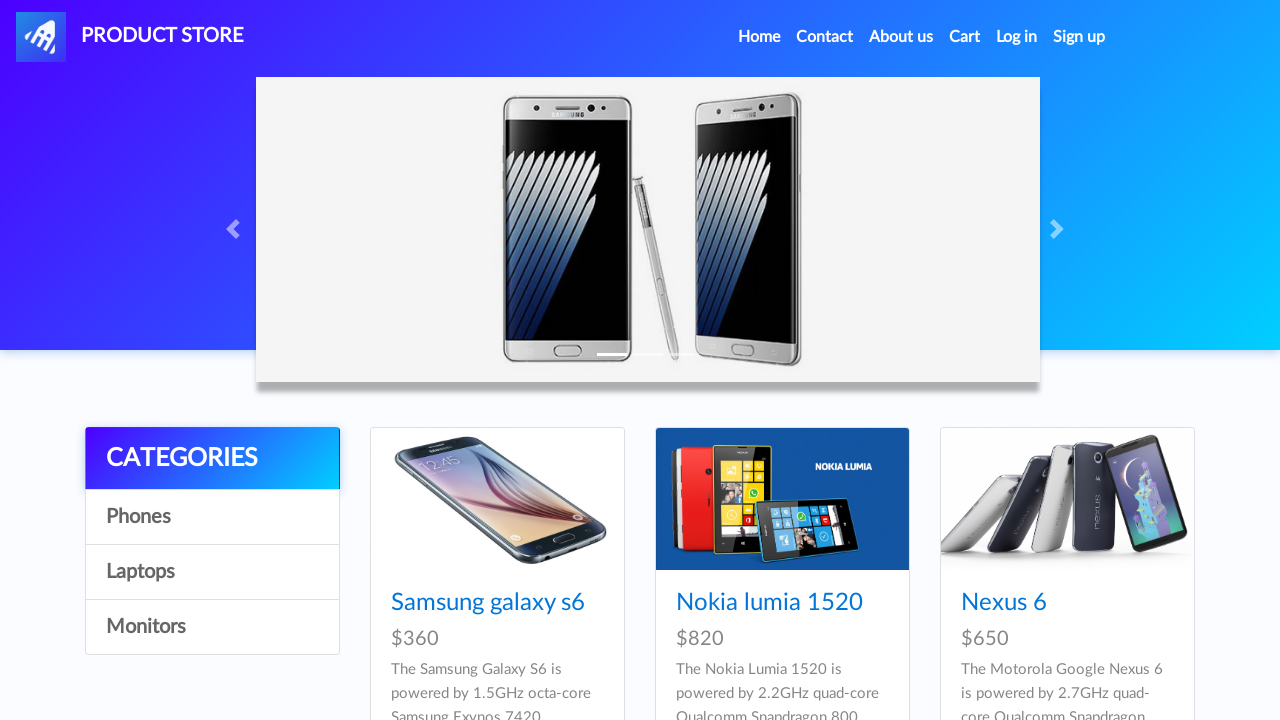

Verified CATEGORIES header element is enabled
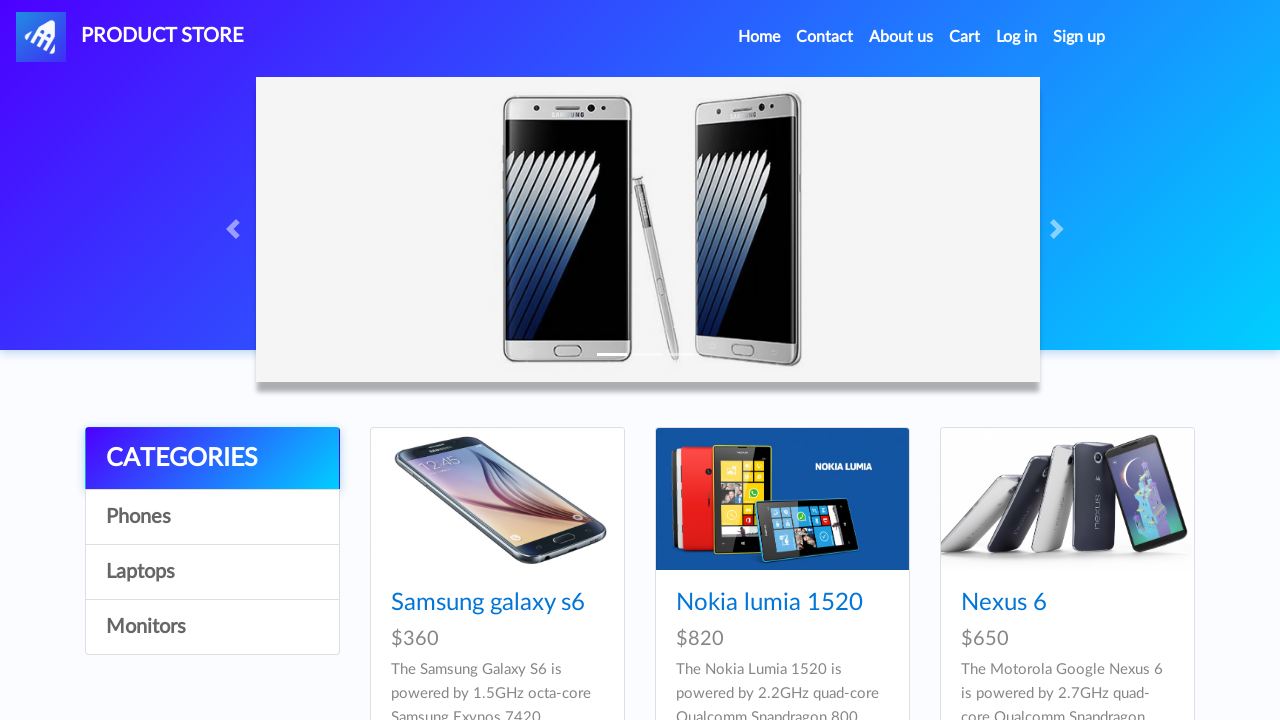

Verified Phones category element is visible
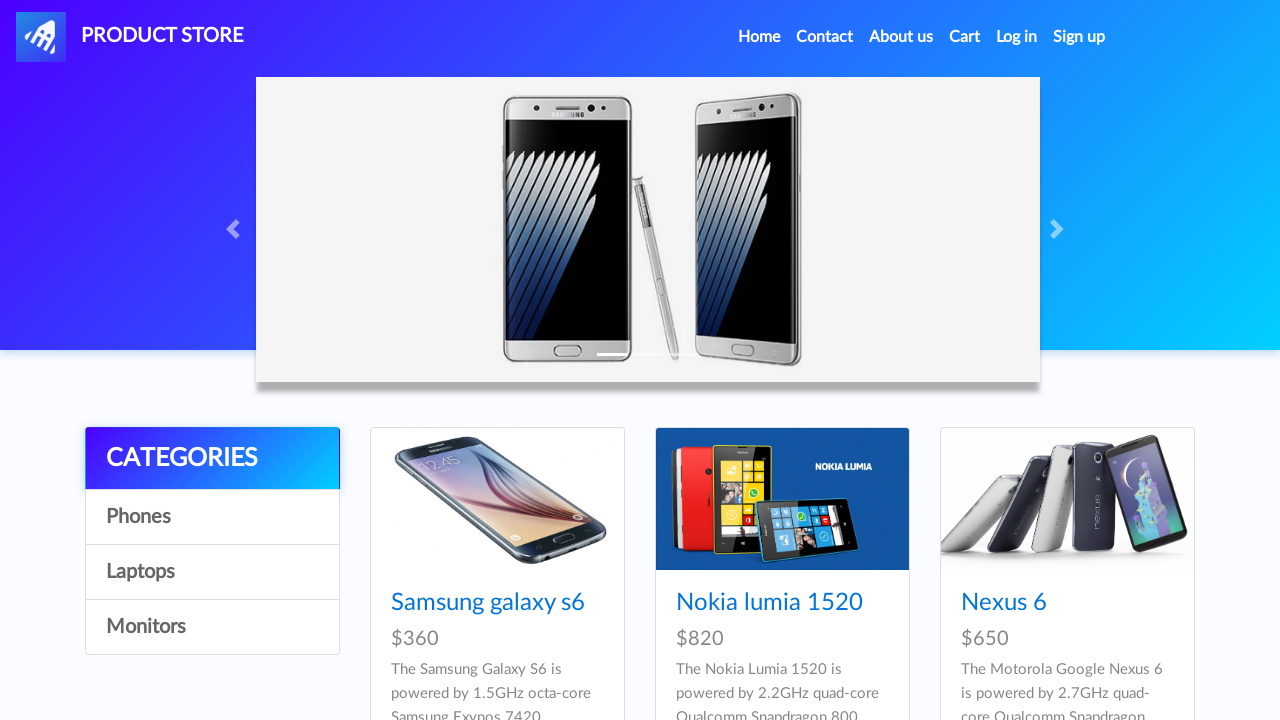

Verified Phones category element is enabled
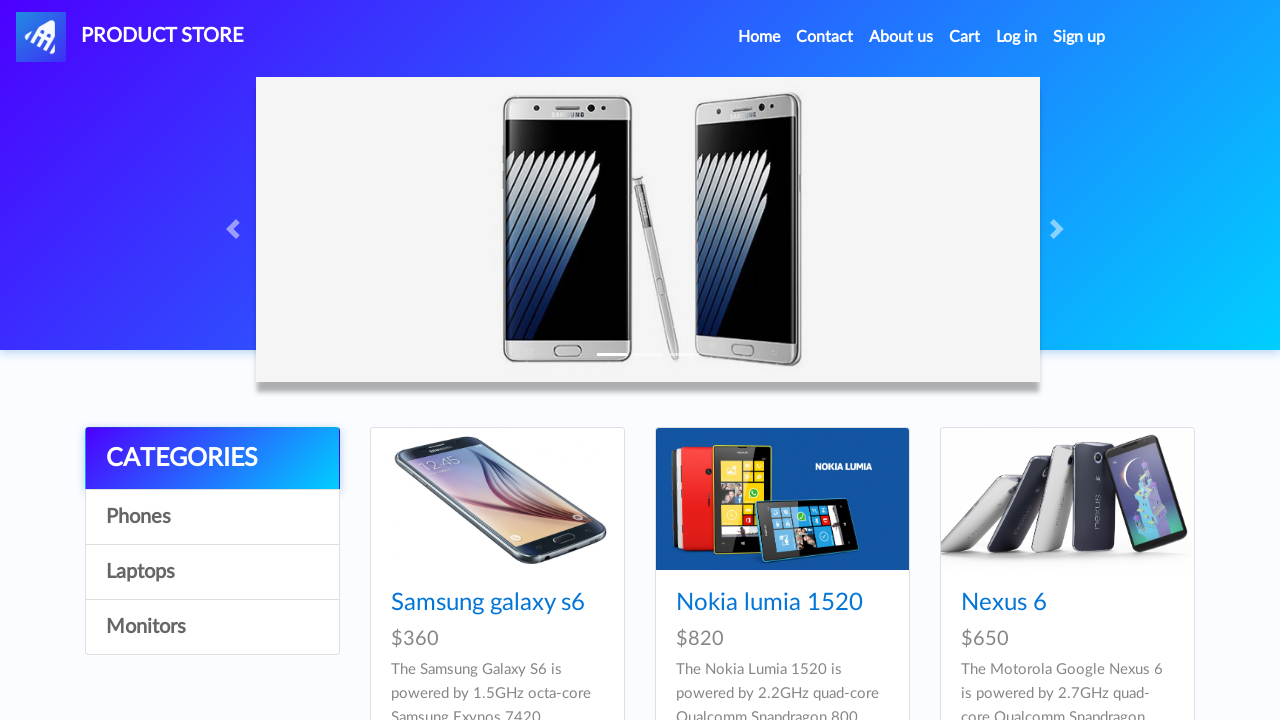

Verified Laptops category element is visible
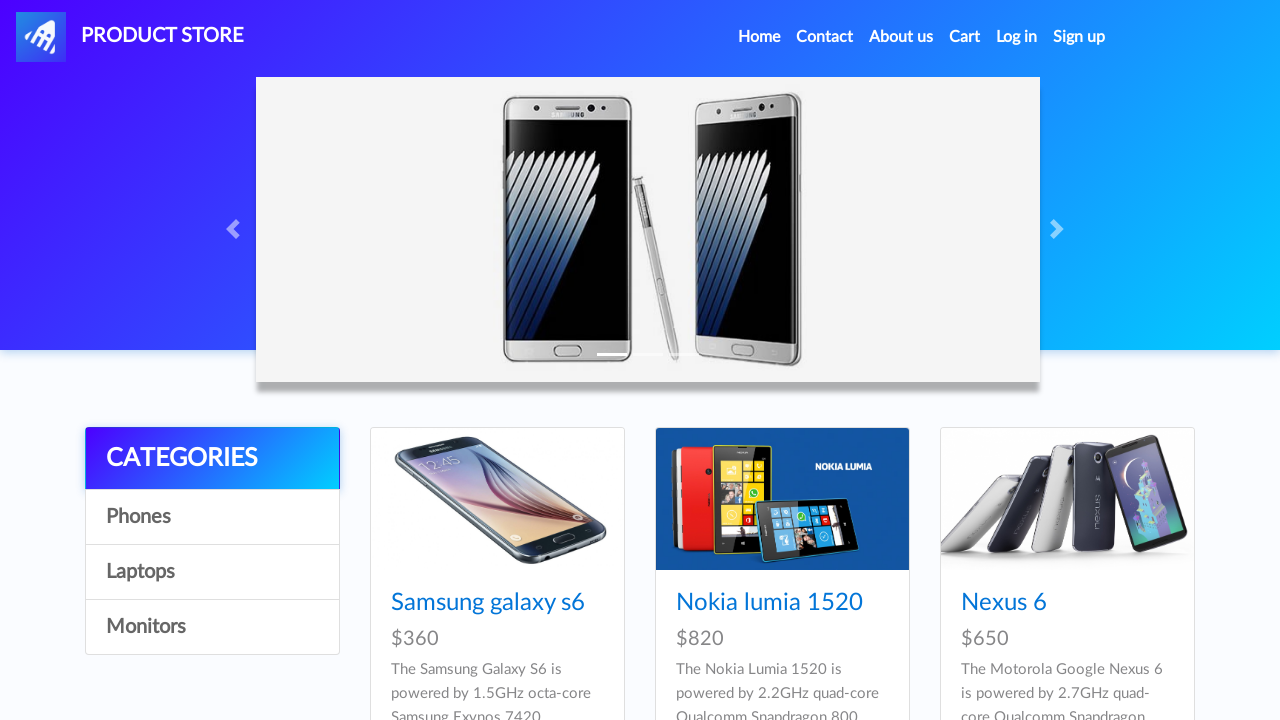

Verified Laptops category element is enabled
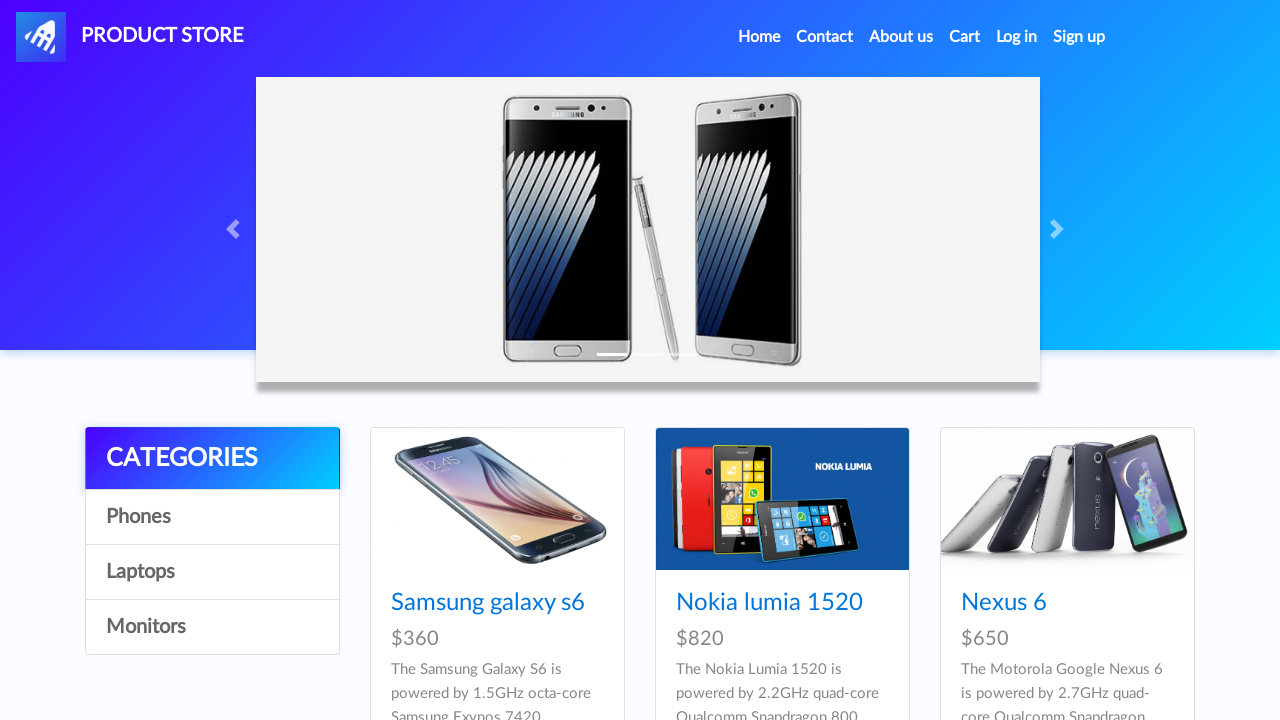

Verified Monitors category element is visible
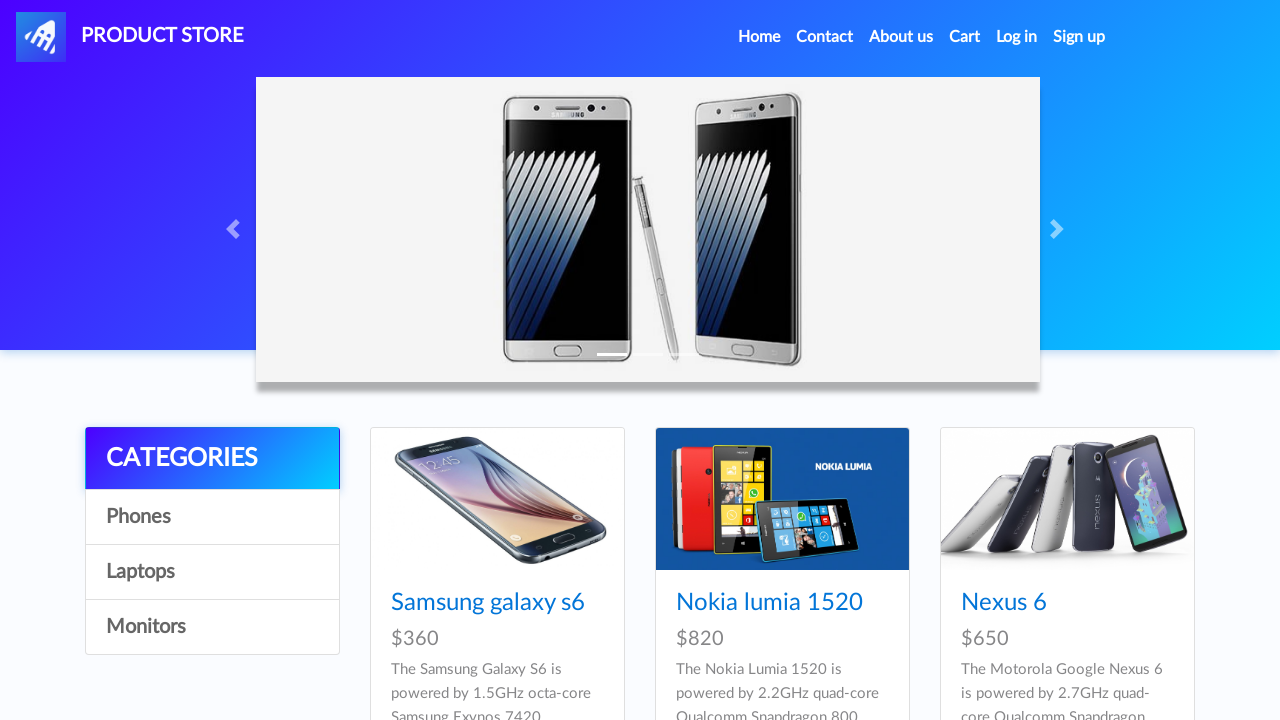

Verified Monitors category element is enabled
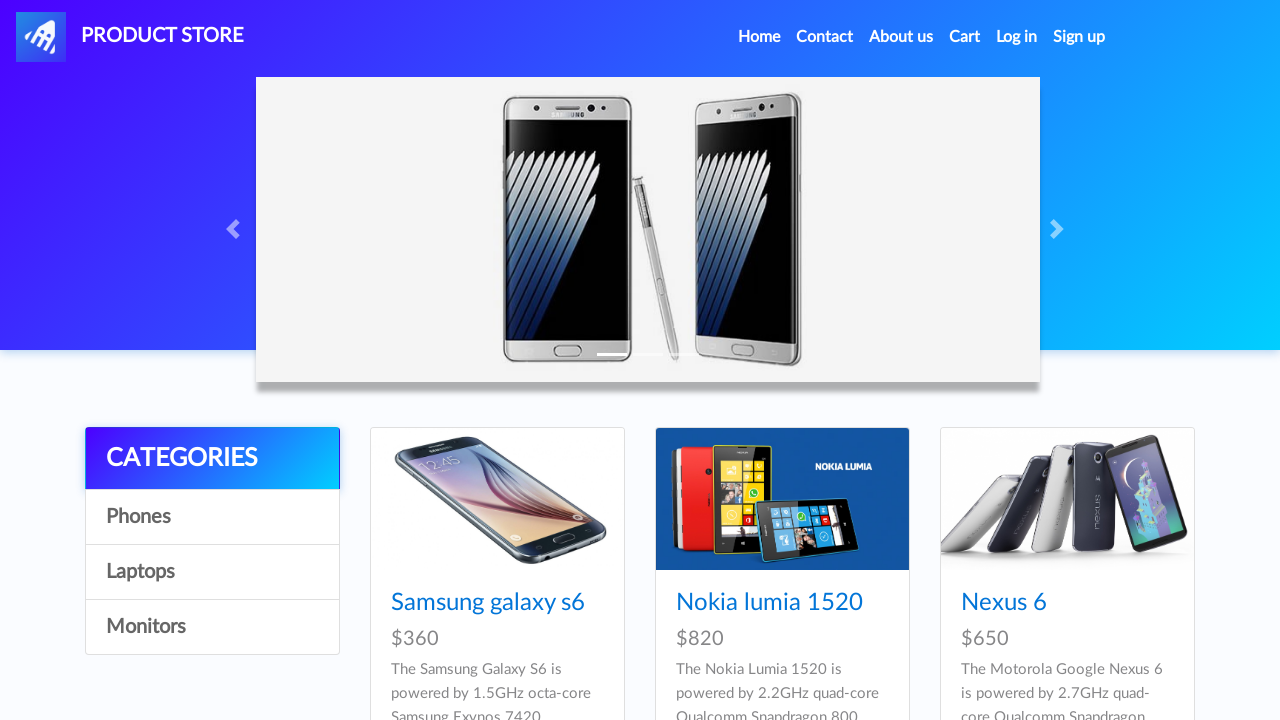

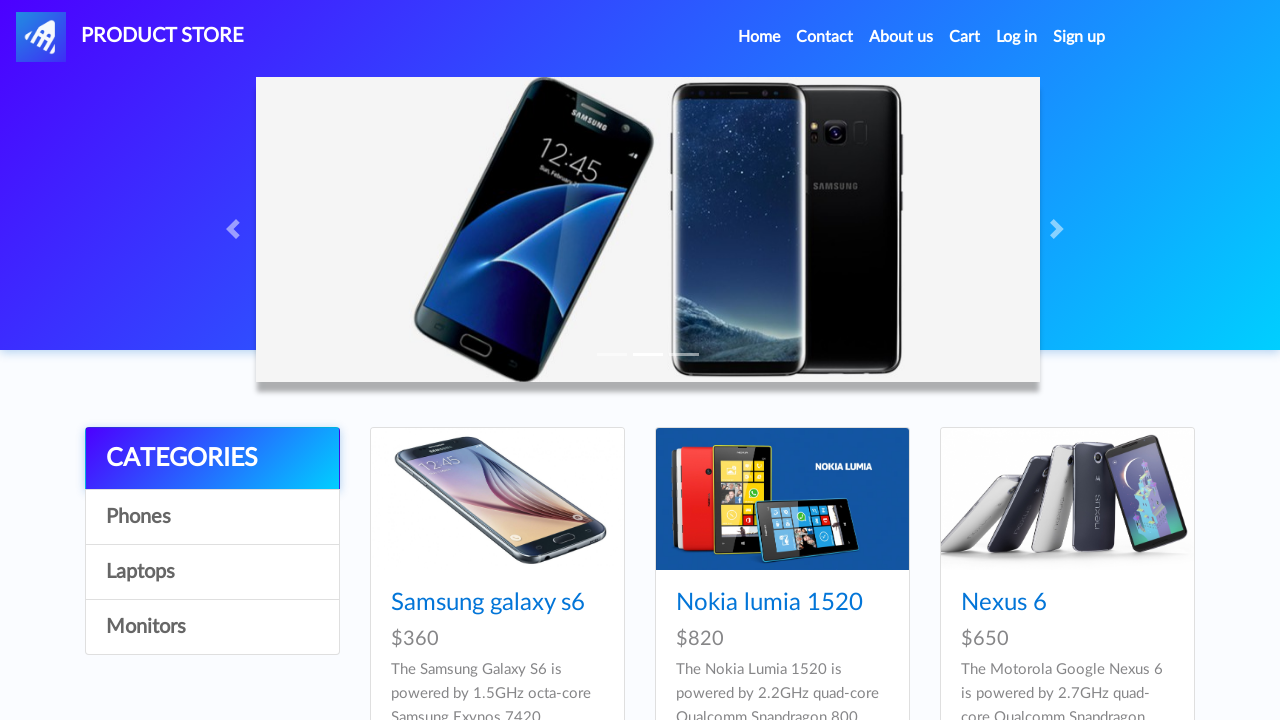